Tests that form elements are displayed and can receive input by filling email textbox, education textarea, and clicking the age radio button

Starting URL: https://automationfc.github.io/basic-form/index.html

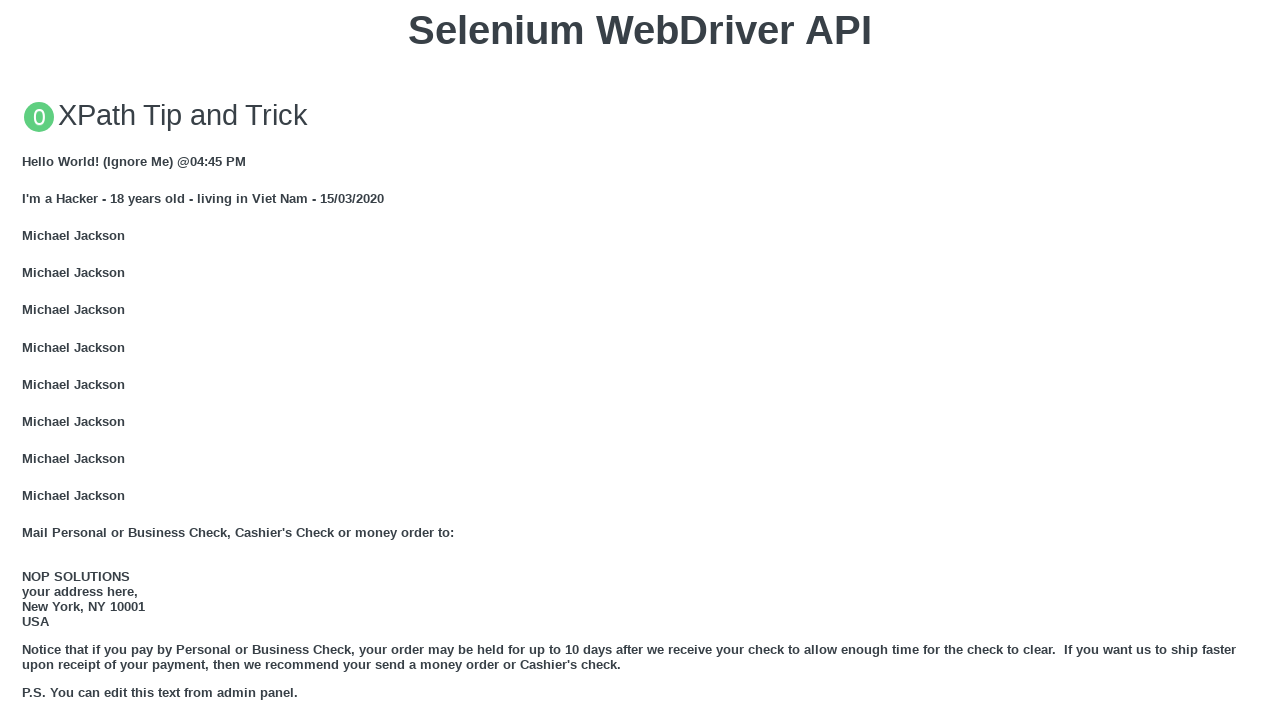

Filled email textbox with 'Automation Testing' on #email
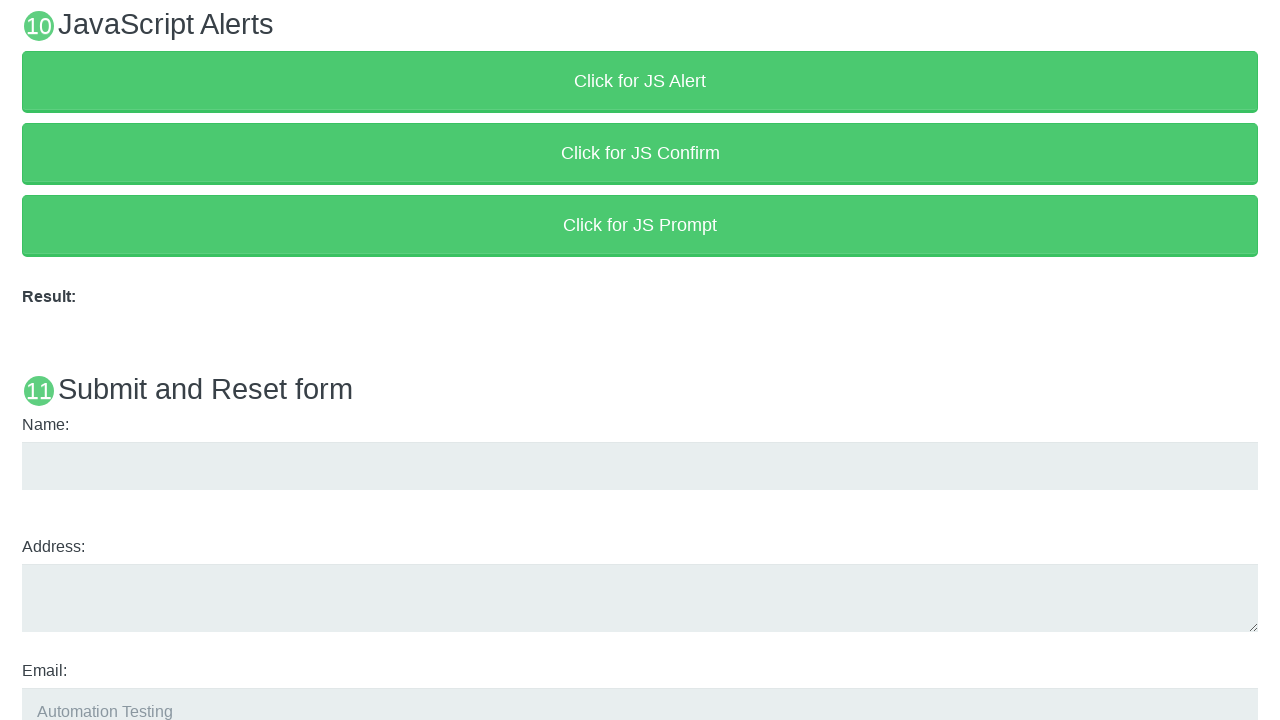

Filled education textarea with 'Automation Testing' on #edu
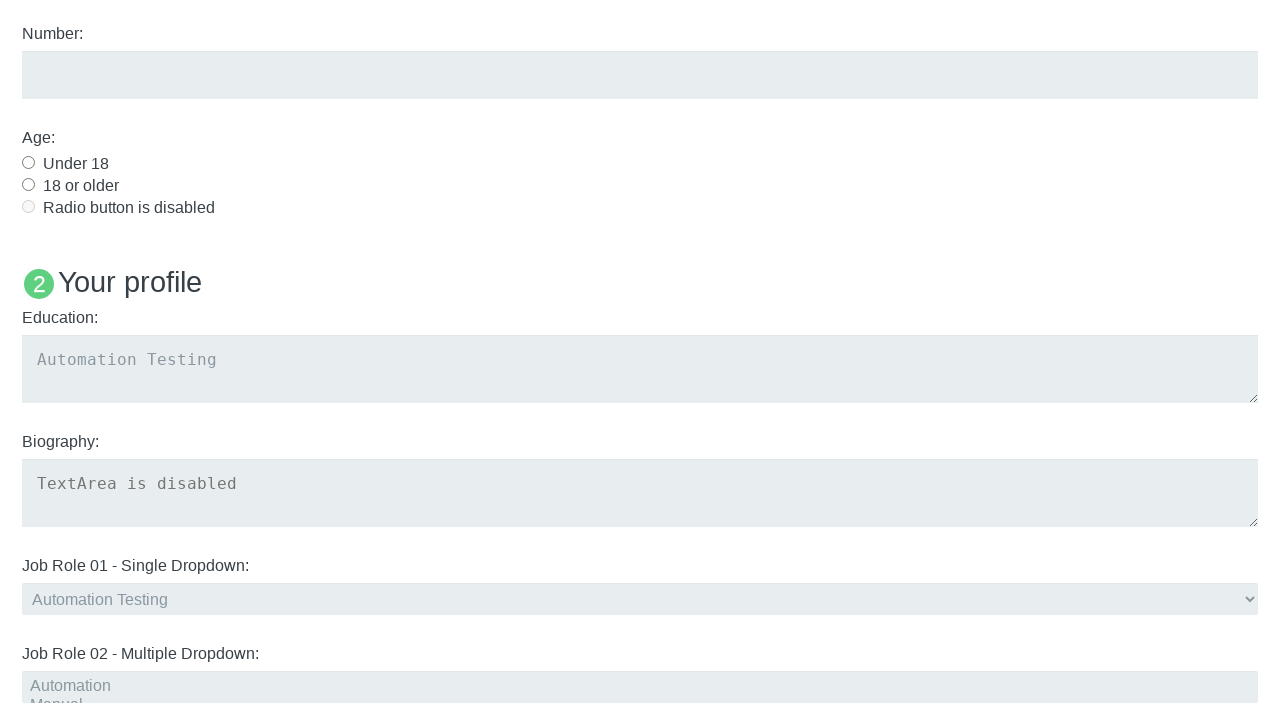

Clicked age under 18 radio button at (28, 162) on #under_18
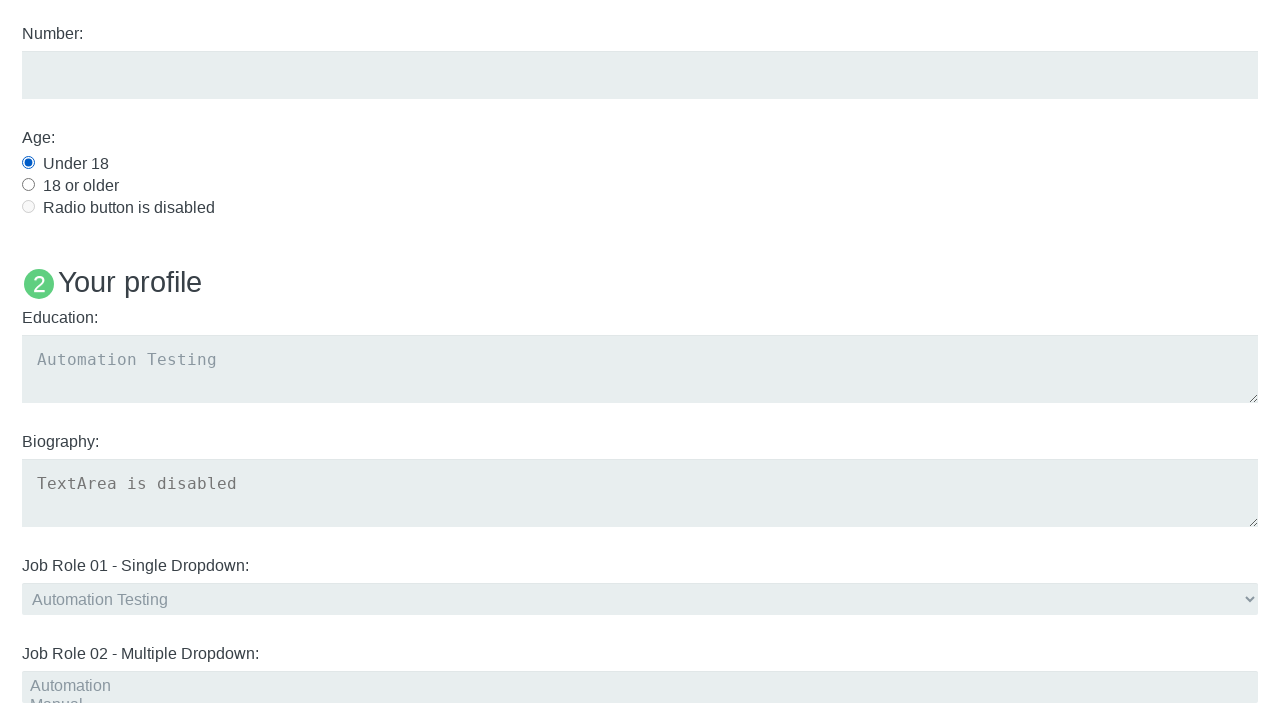

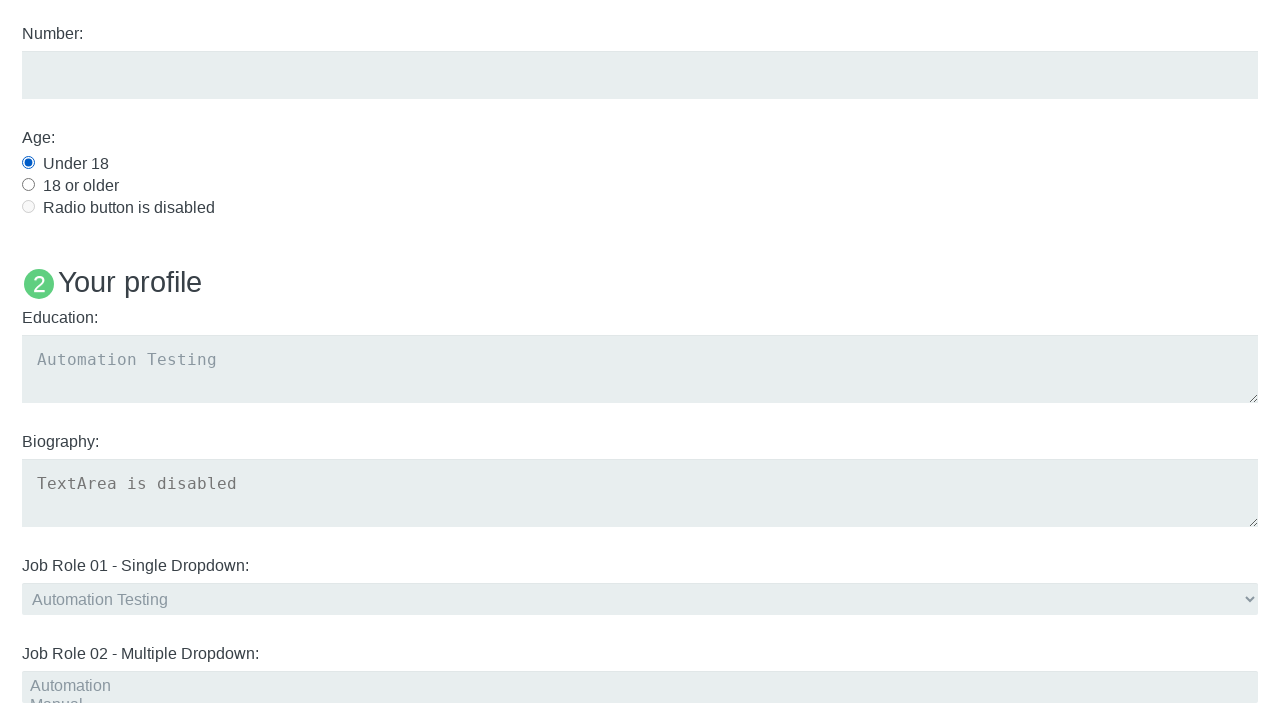